Tests the Selenium demo web form by filling in a text field with "Selenium" and clicking the submit button, then verifying the confirmation message appears.

Starting URL: https://www.selenium.dev/selenium/web/web-form.html

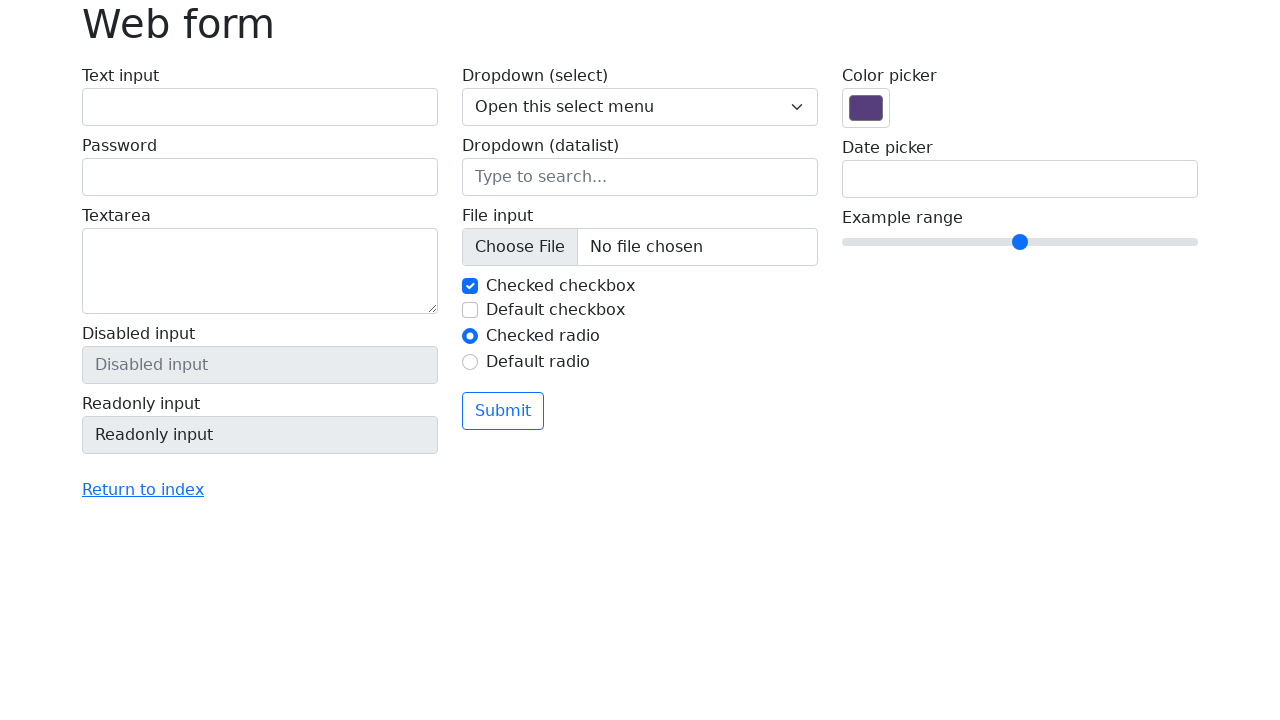

Filled text field with 'Selenium' on #my-text-id
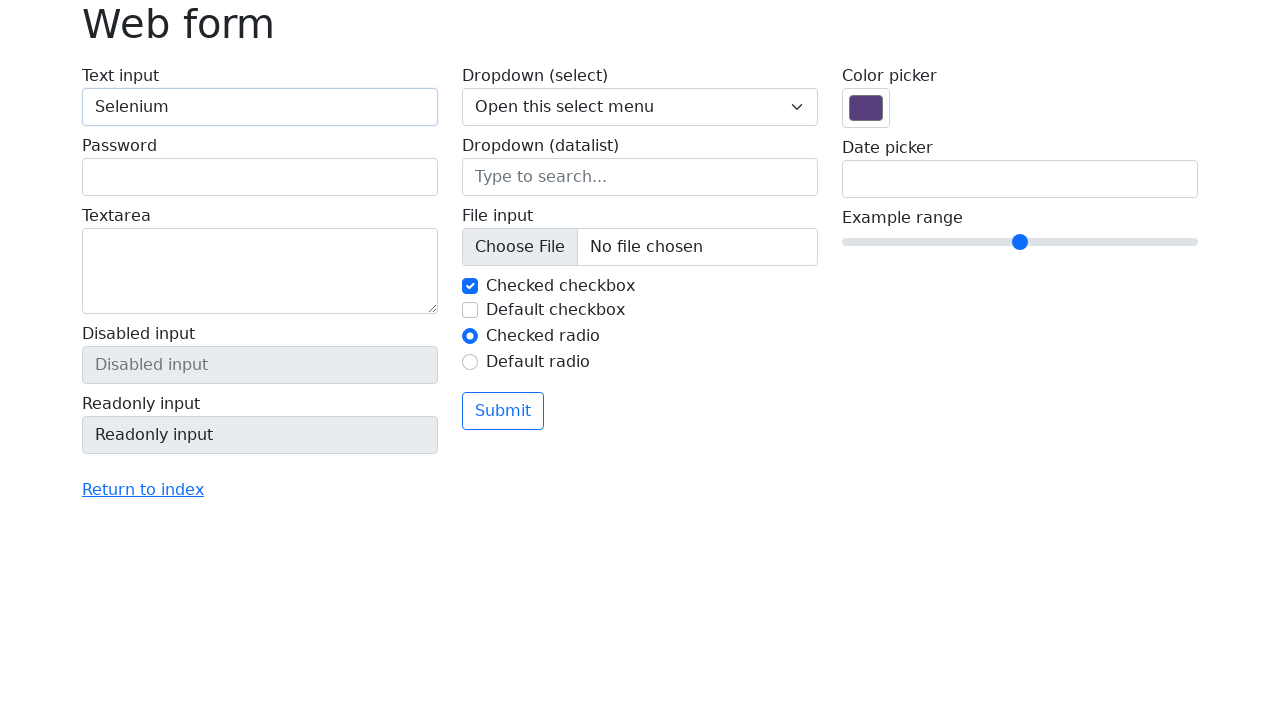

Clicked submit button at (503, 411) on button
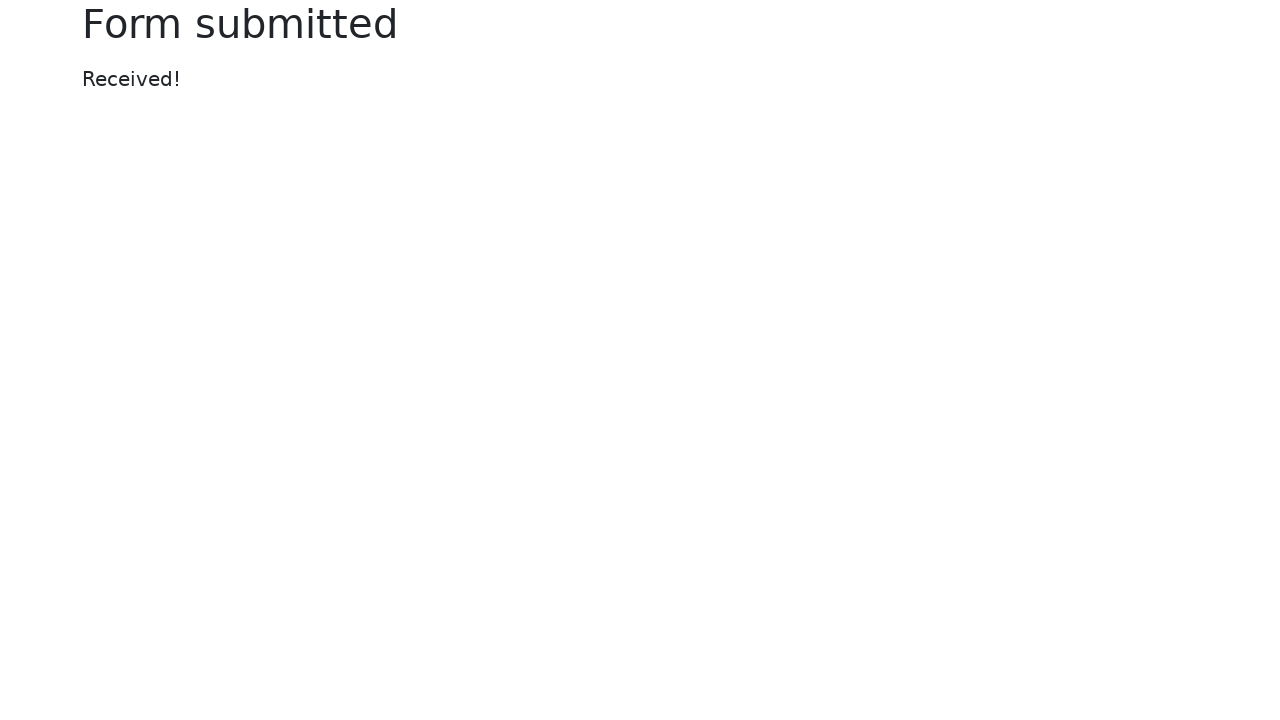

Confirmation message appeared
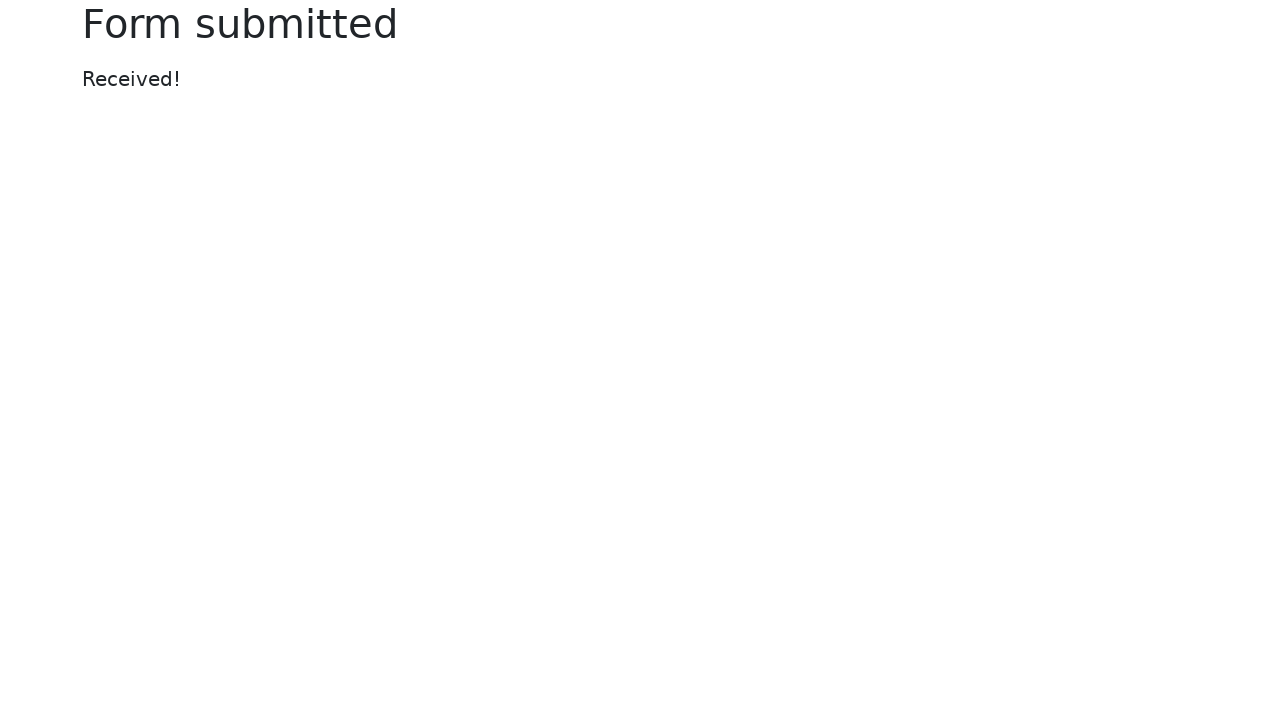

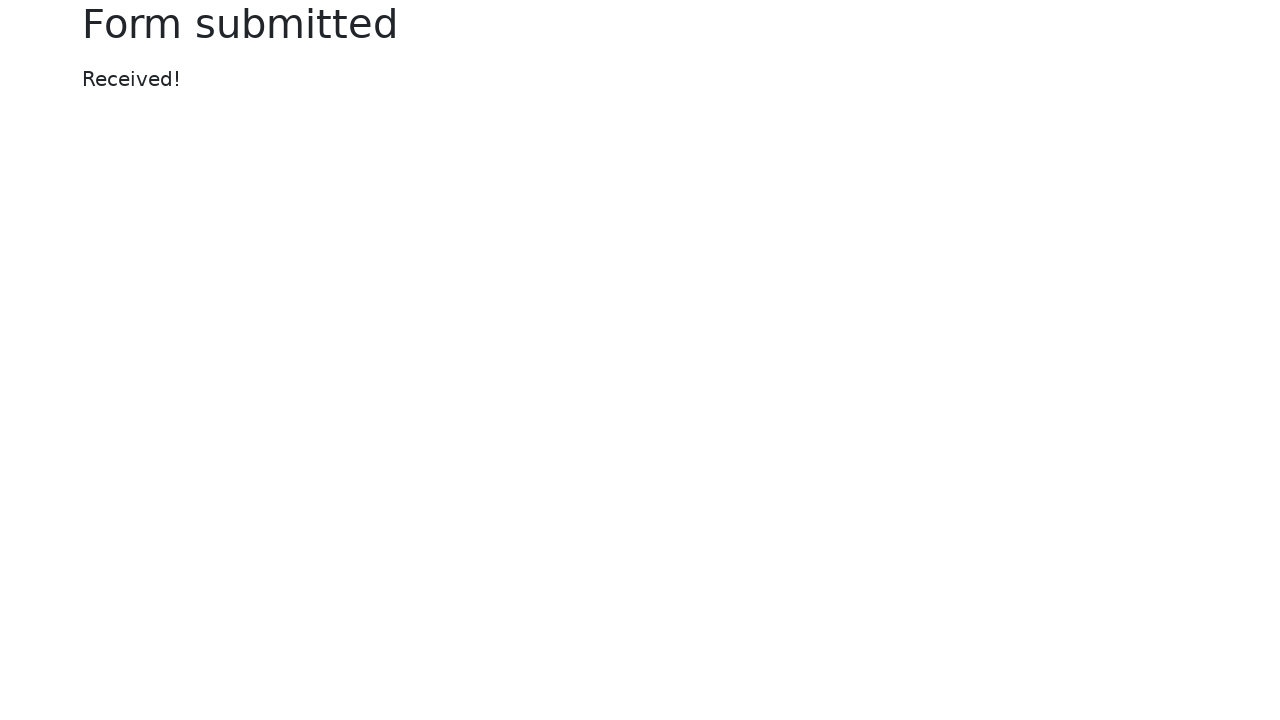